Clicks on the Navigation link from the homepage and verifies the navigation example page heading is displayed

Starting URL: https://bonigarcia.dev/selenium-webdriver-java/

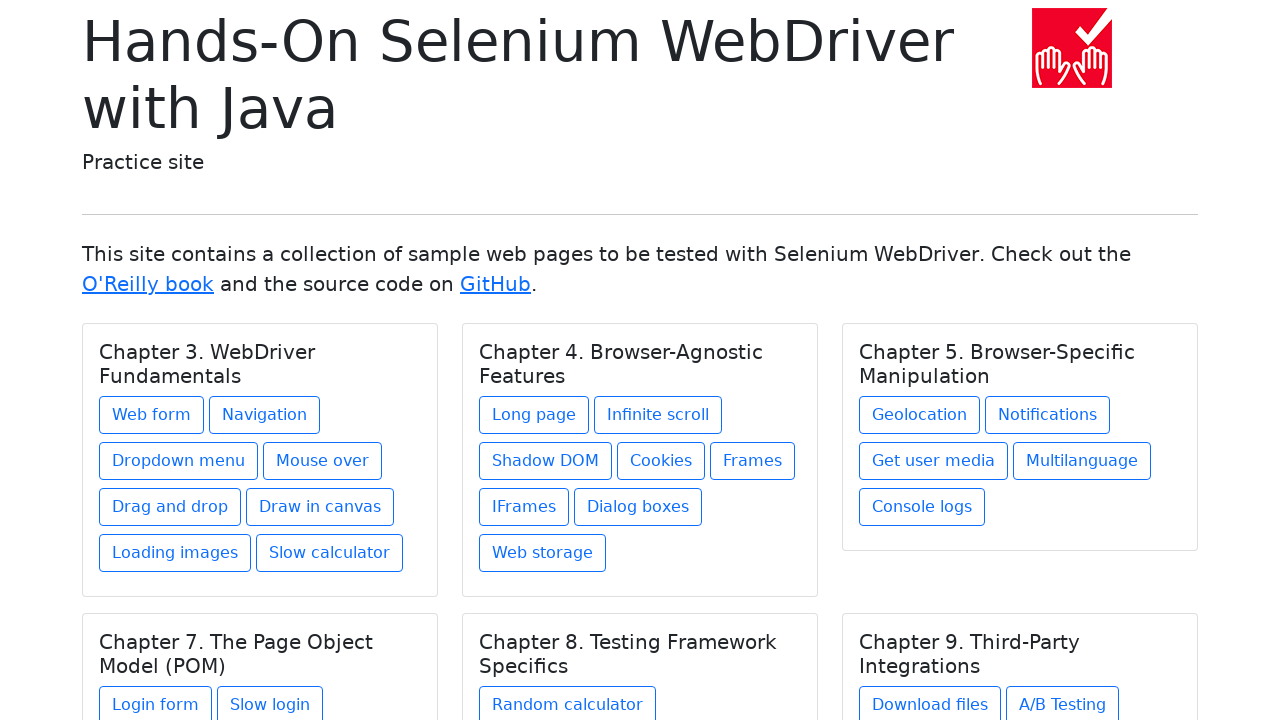

Navigated to homepage
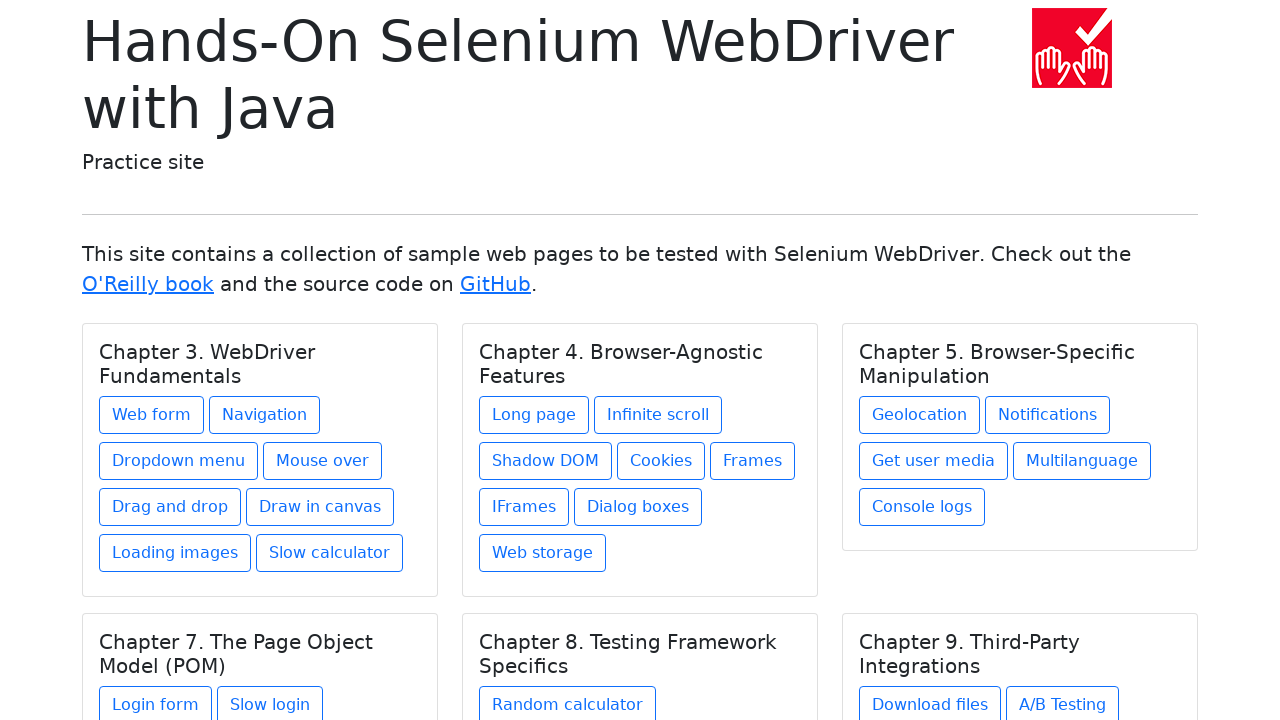

Clicked on the Navigation link at (264, 415) on a[href='navigation1.html']
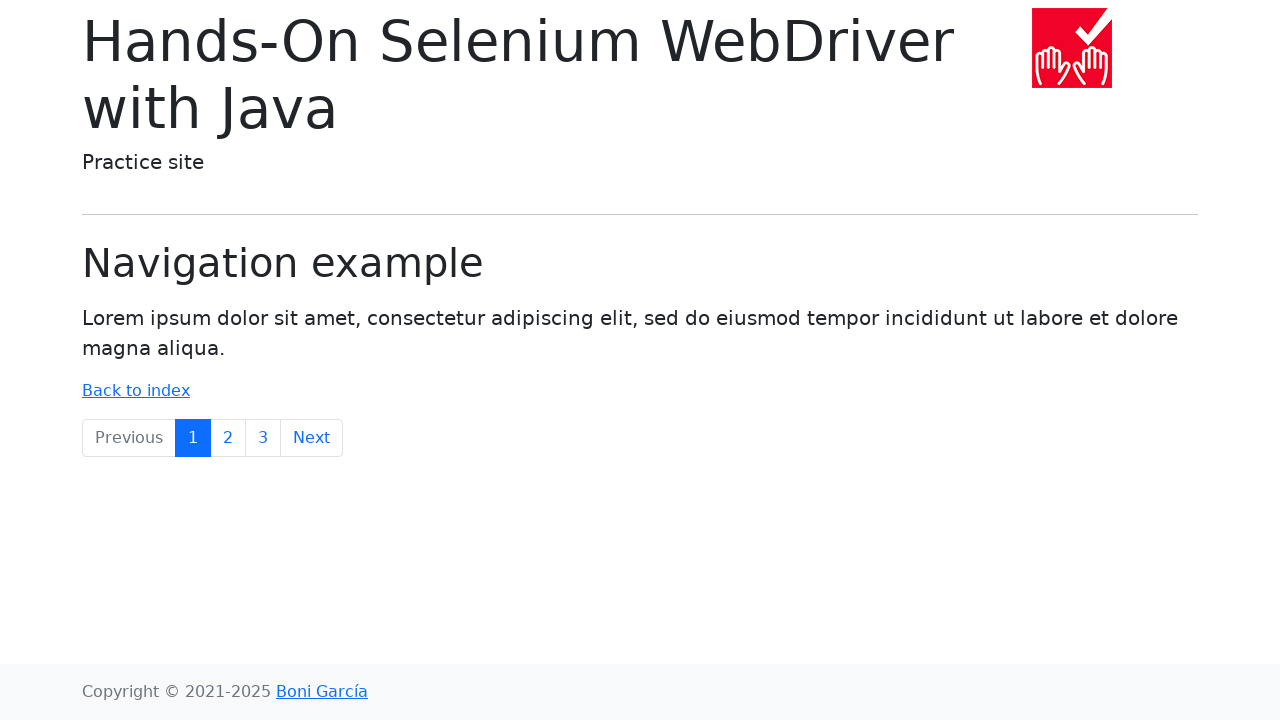

Navigation page loaded and heading element is visible
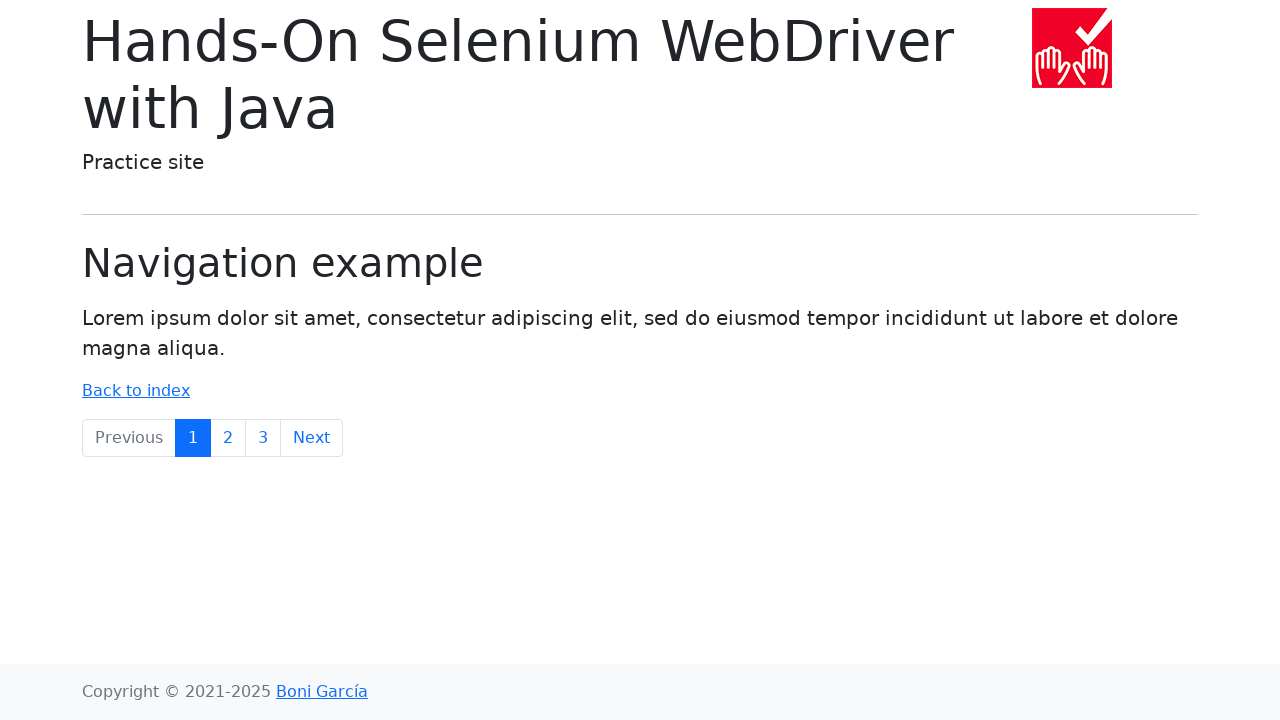

Verified navigation example page heading is displayed
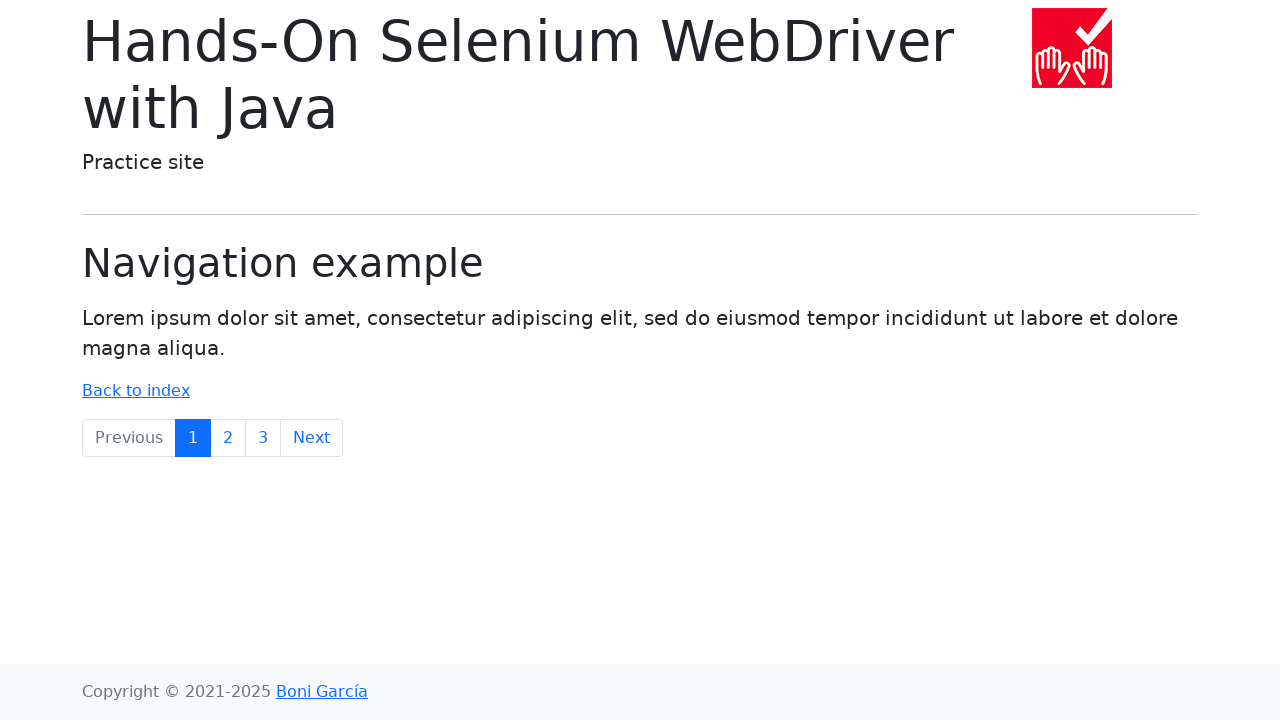

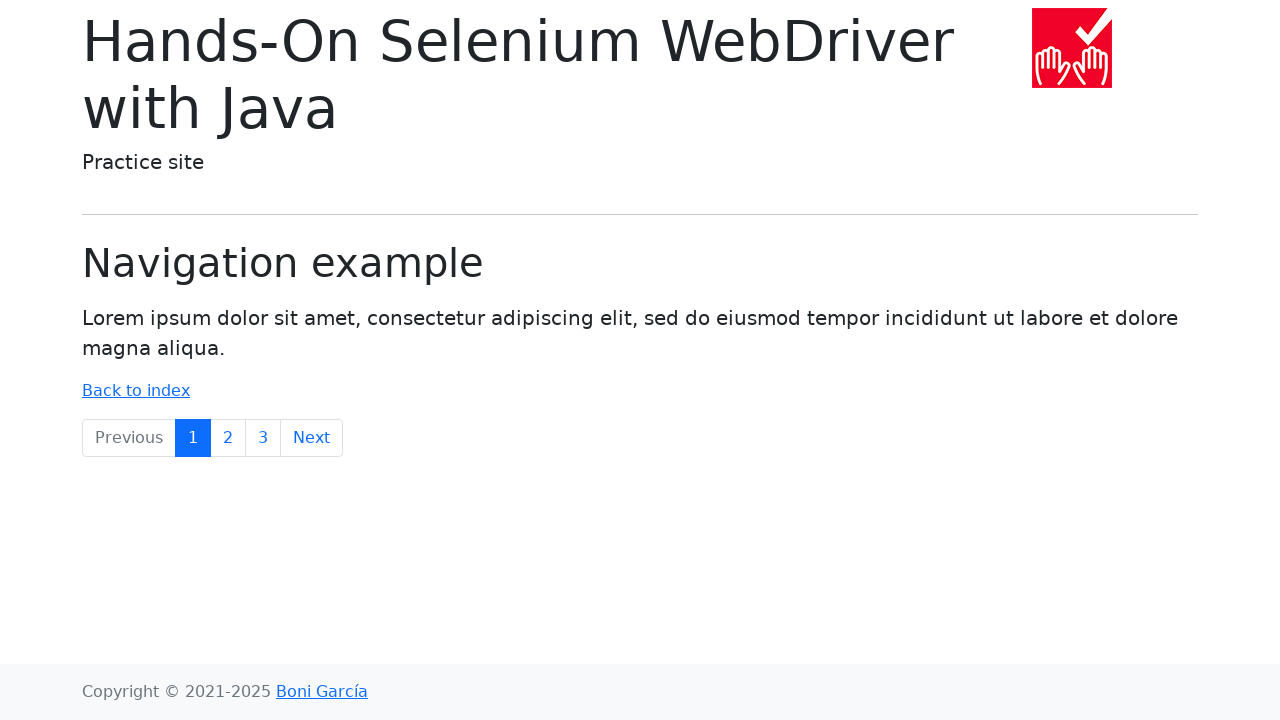